Tests domain availability search on registro.br by entering a domain name and checking the results

Starting URL: https://registro.br/

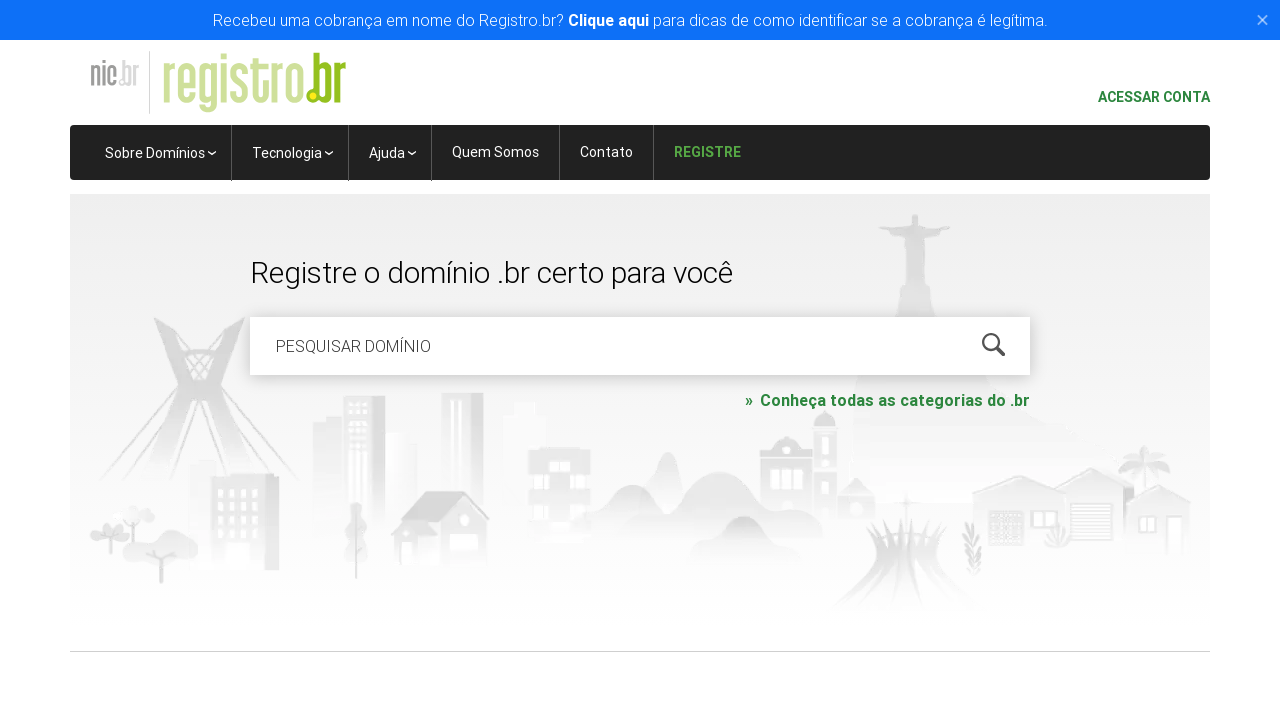

Cleared the domain search field on #is-avail-field
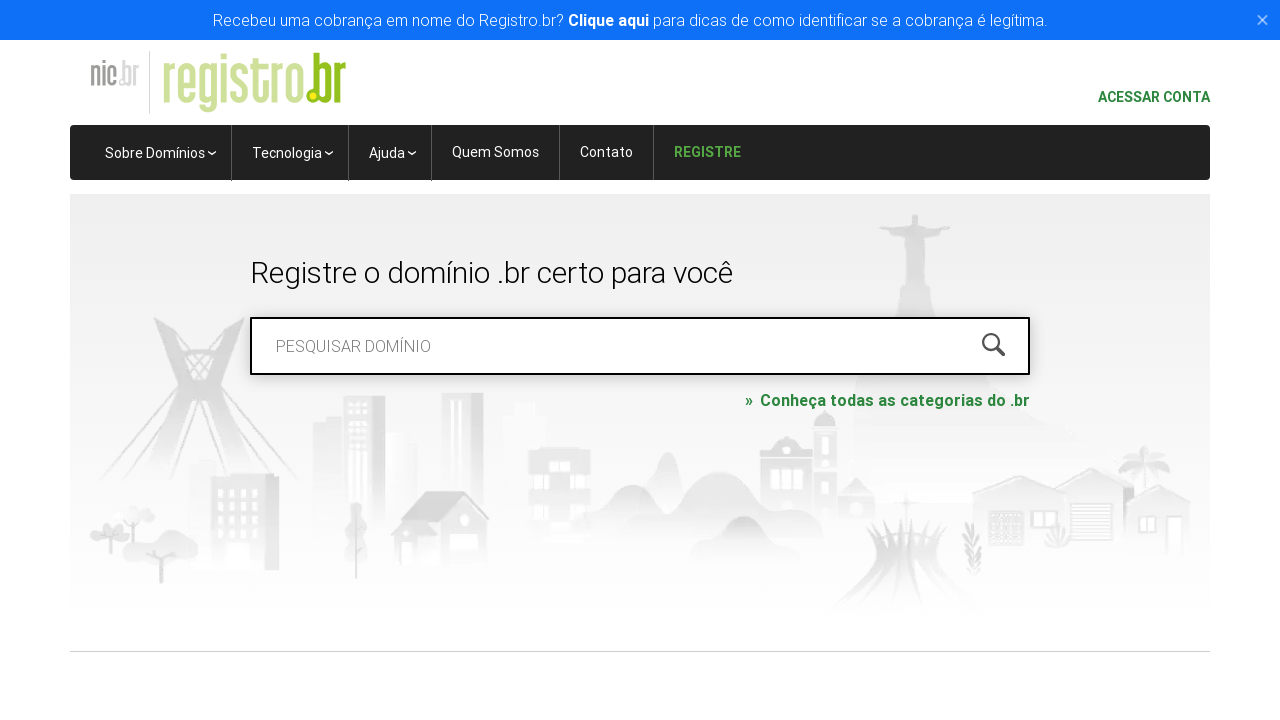

Filled domain search field with 'www.techsolutions.com.br' on #is-avail-field
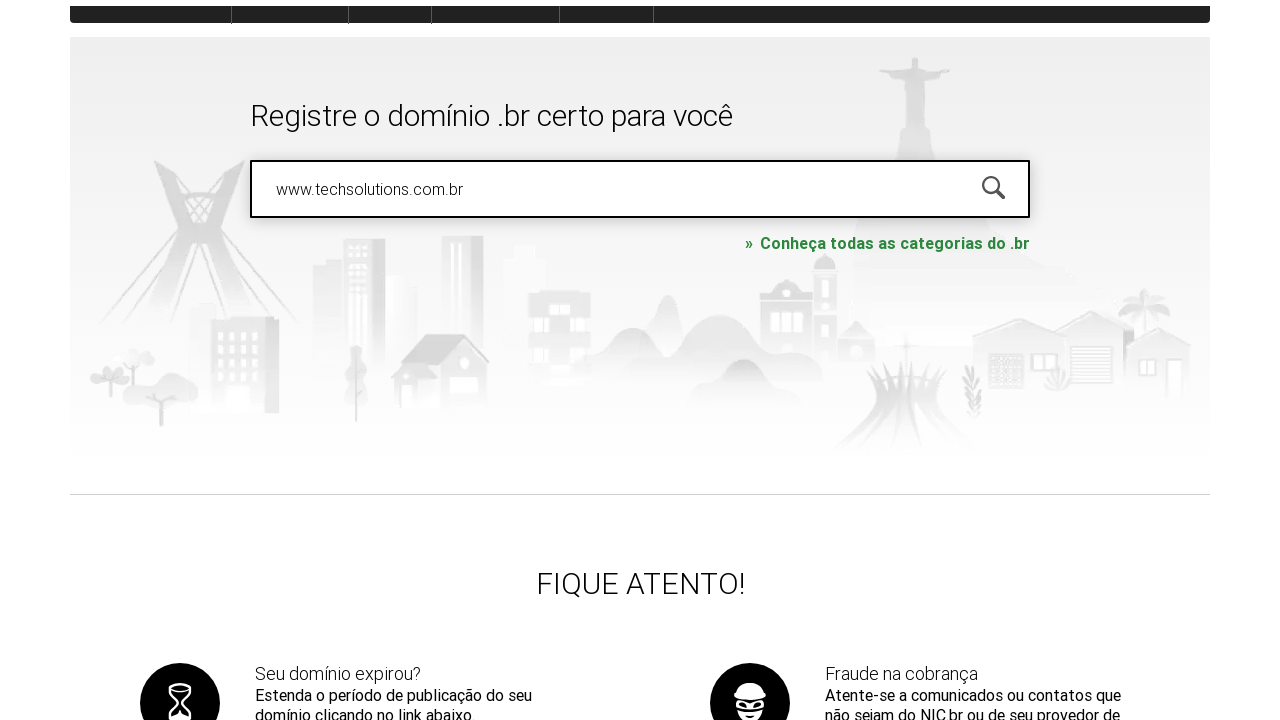

Pressed Enter to submit domain availability search on #is-avail-field
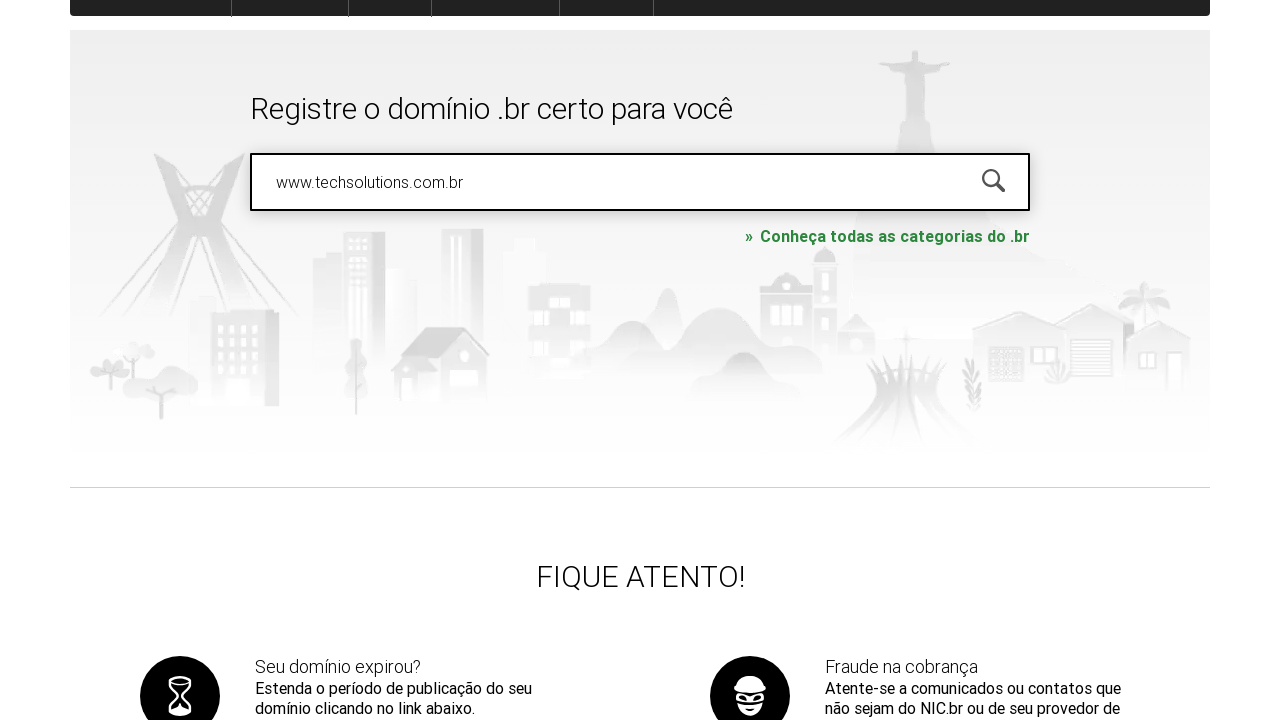

Domain availability results loaded
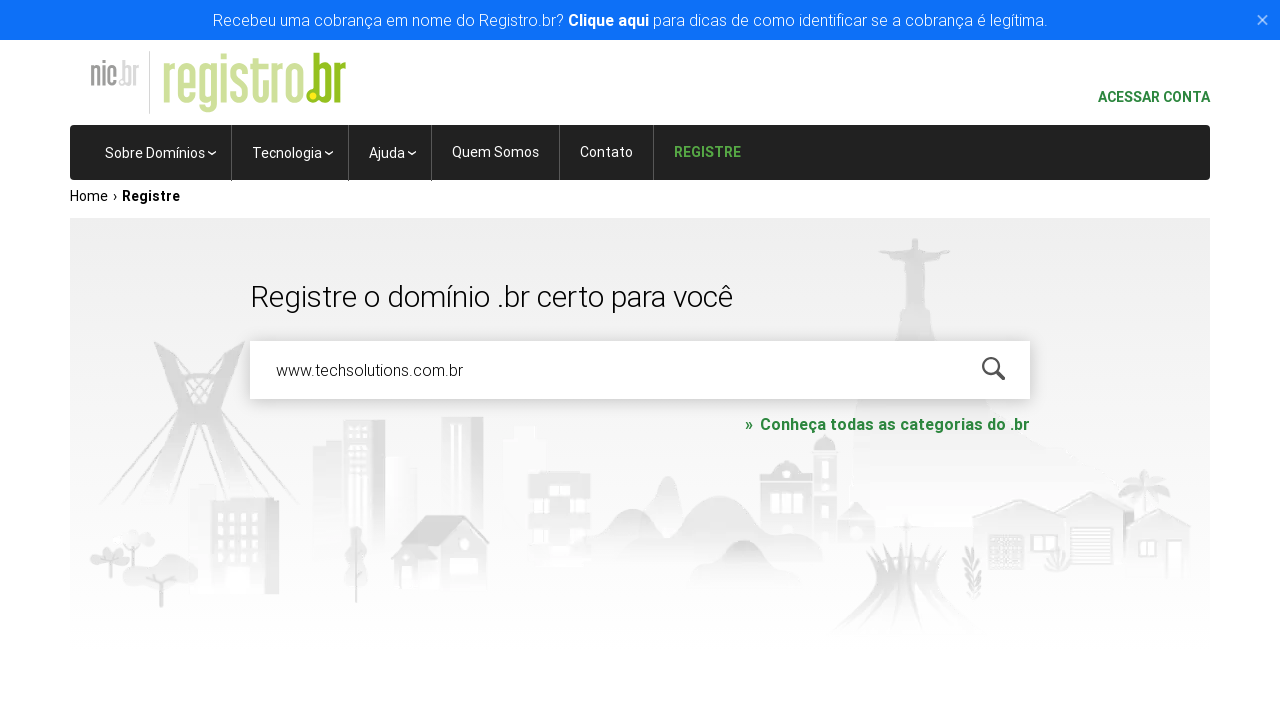

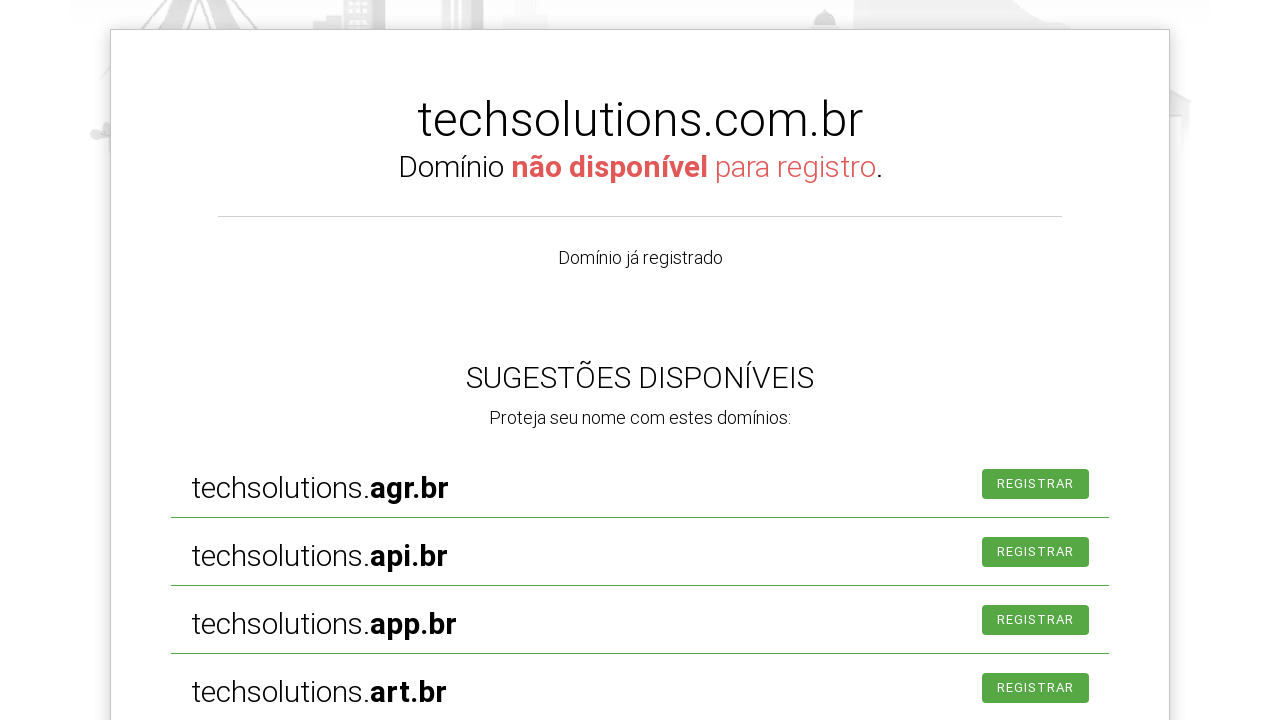